Verifies the outcome banner section displays animated metrics including hours saved, revenue lift, and auto-resolved tickets

Starting URL: https://garrio.ai/alternatives/gorgias

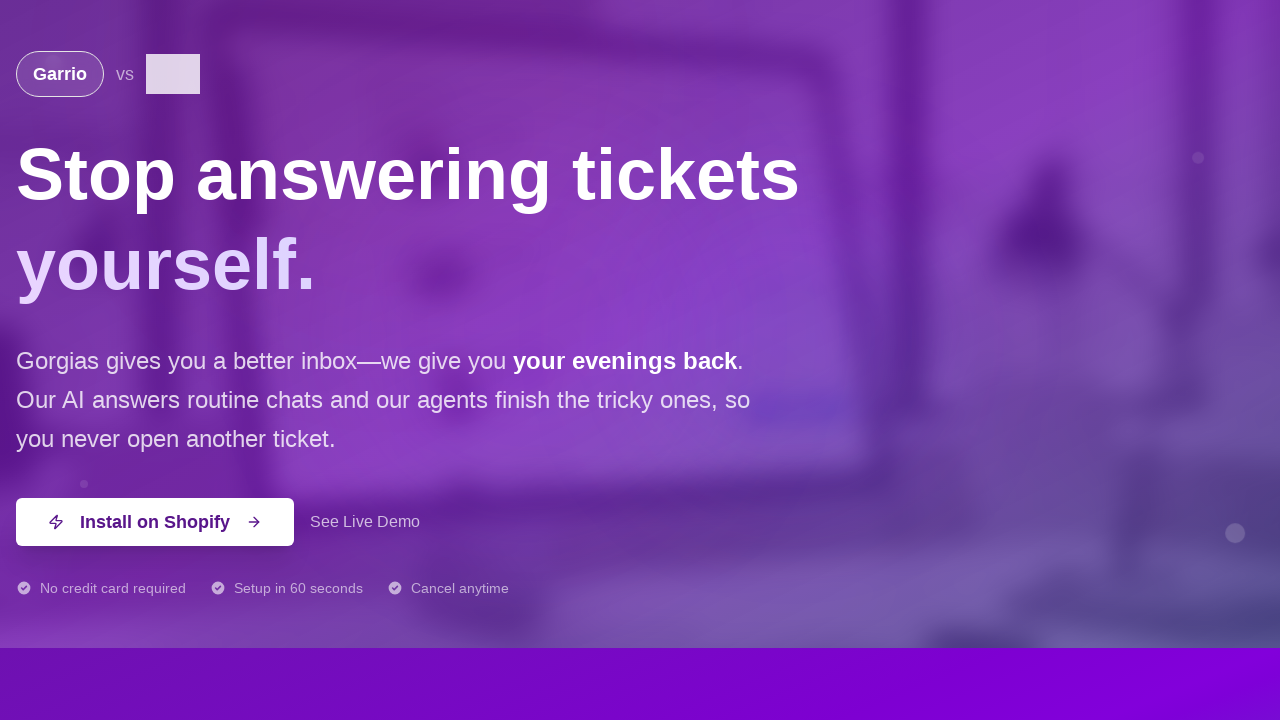

Waited for metric value '11' (hours saved) to load
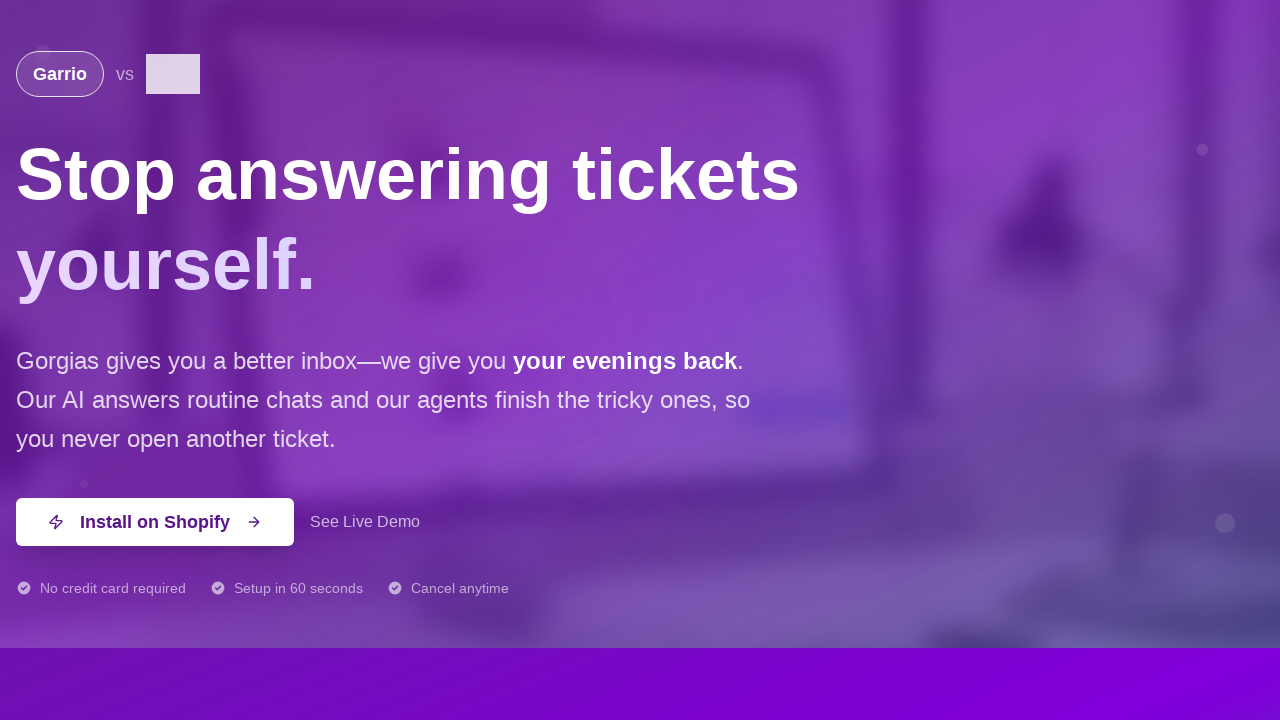

Waited for metric value '22' (revenue lift) to load
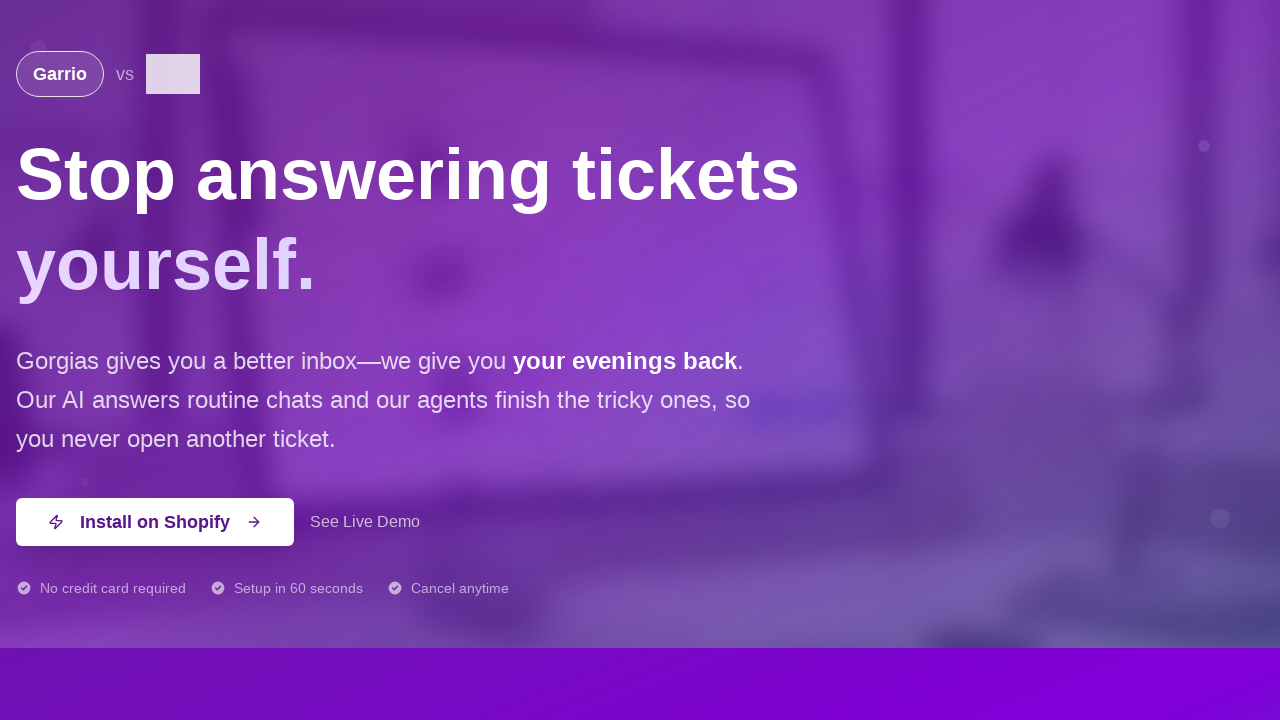

Waited for metric value '98' (auto-resolved tickets) to load
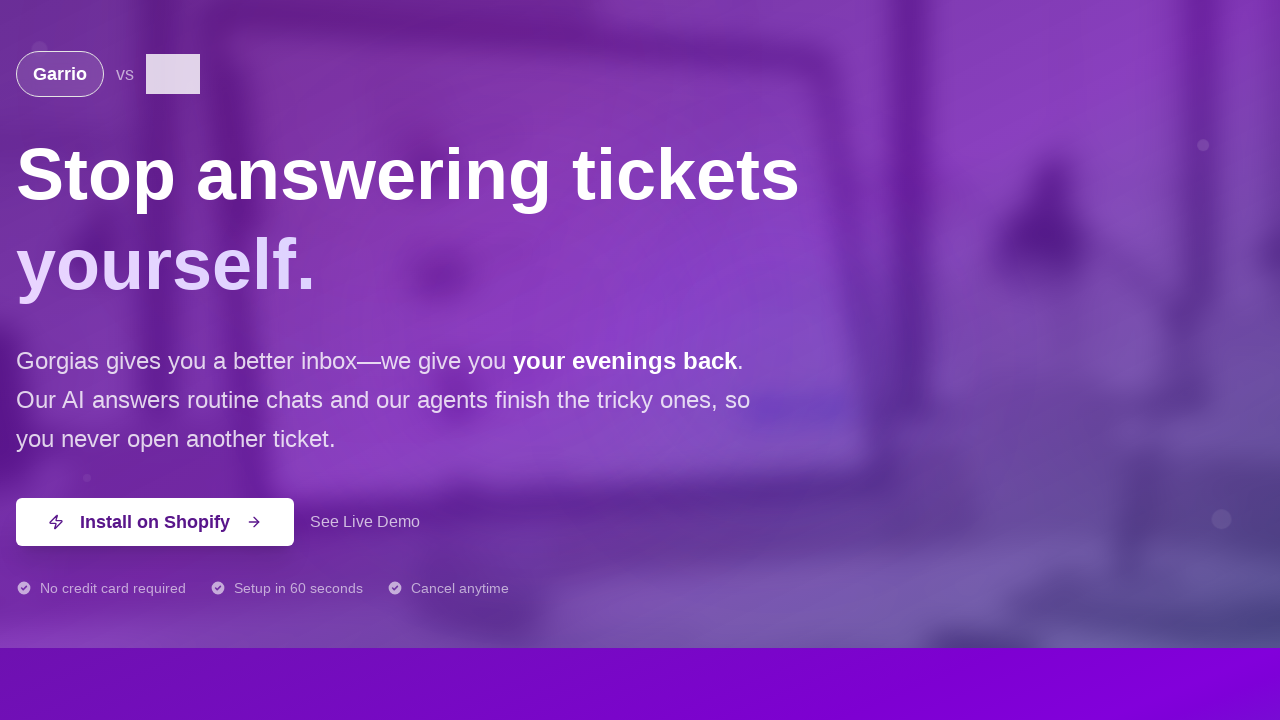

Waited for metric label 'Hours saved per week' to appear
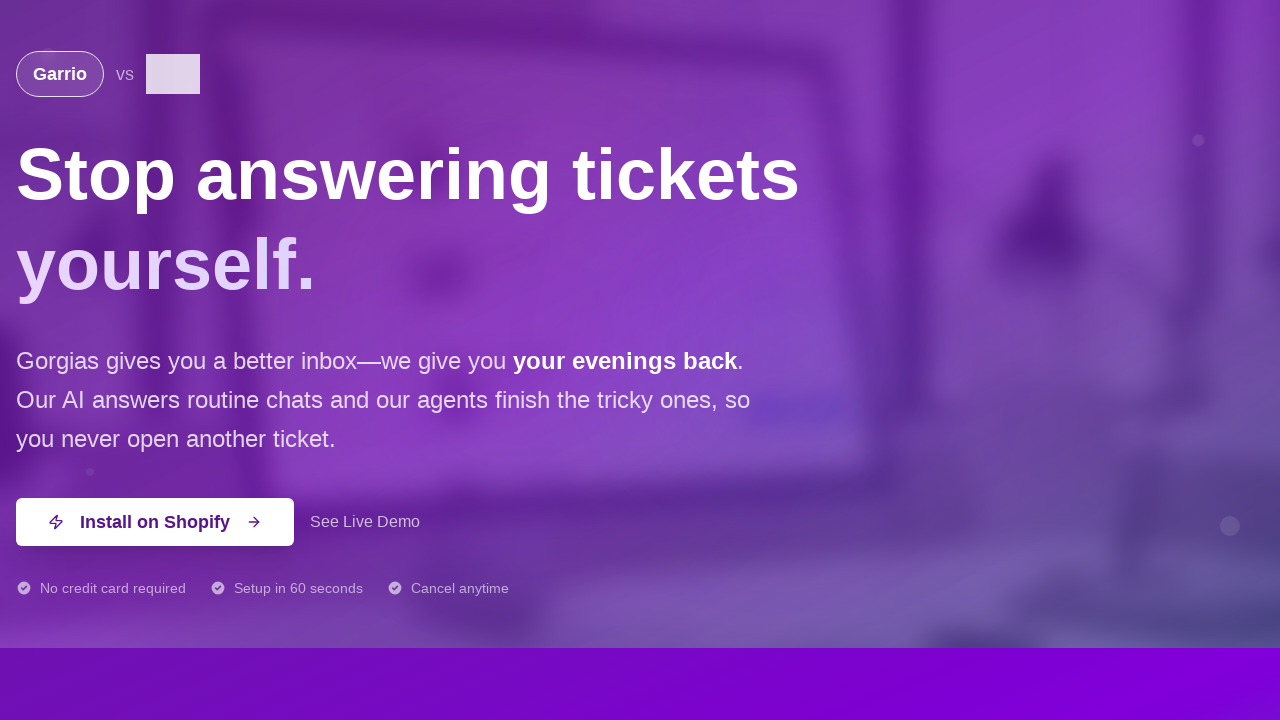

Waited for metric label 'Revenue lift from upsells' to appear
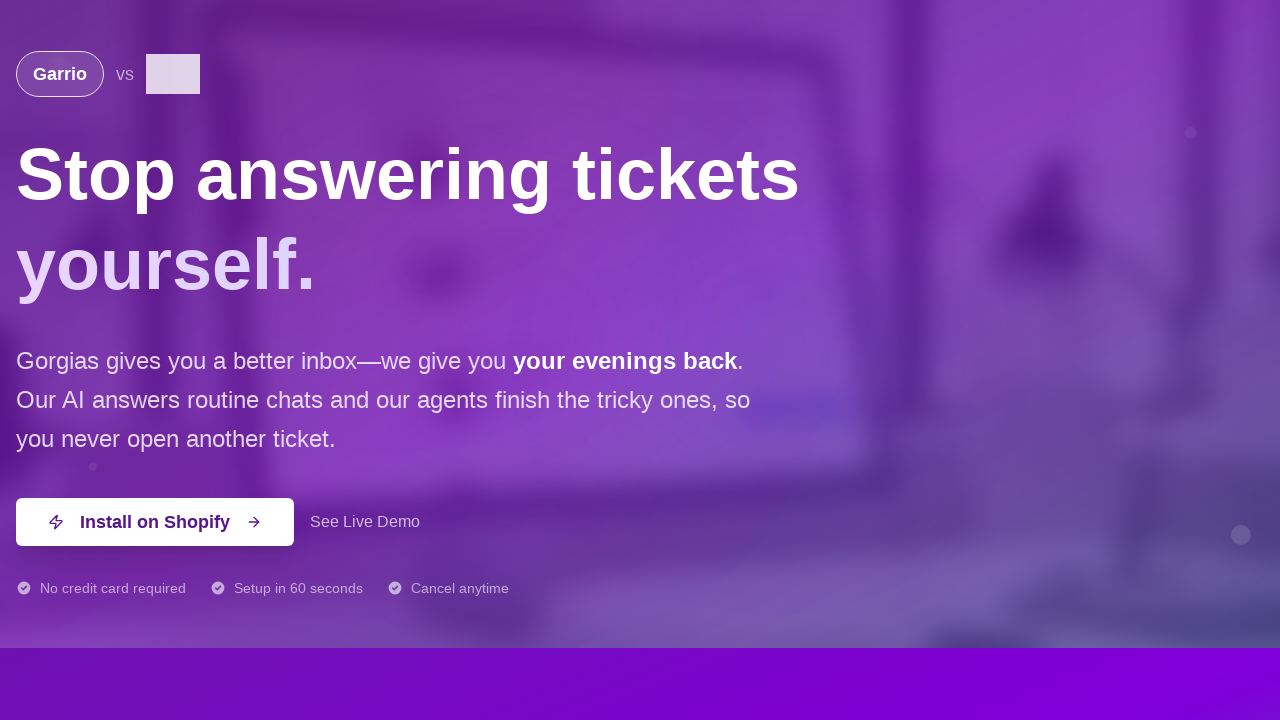

Waited for metric label 'Tickets auto-resolved' to appear
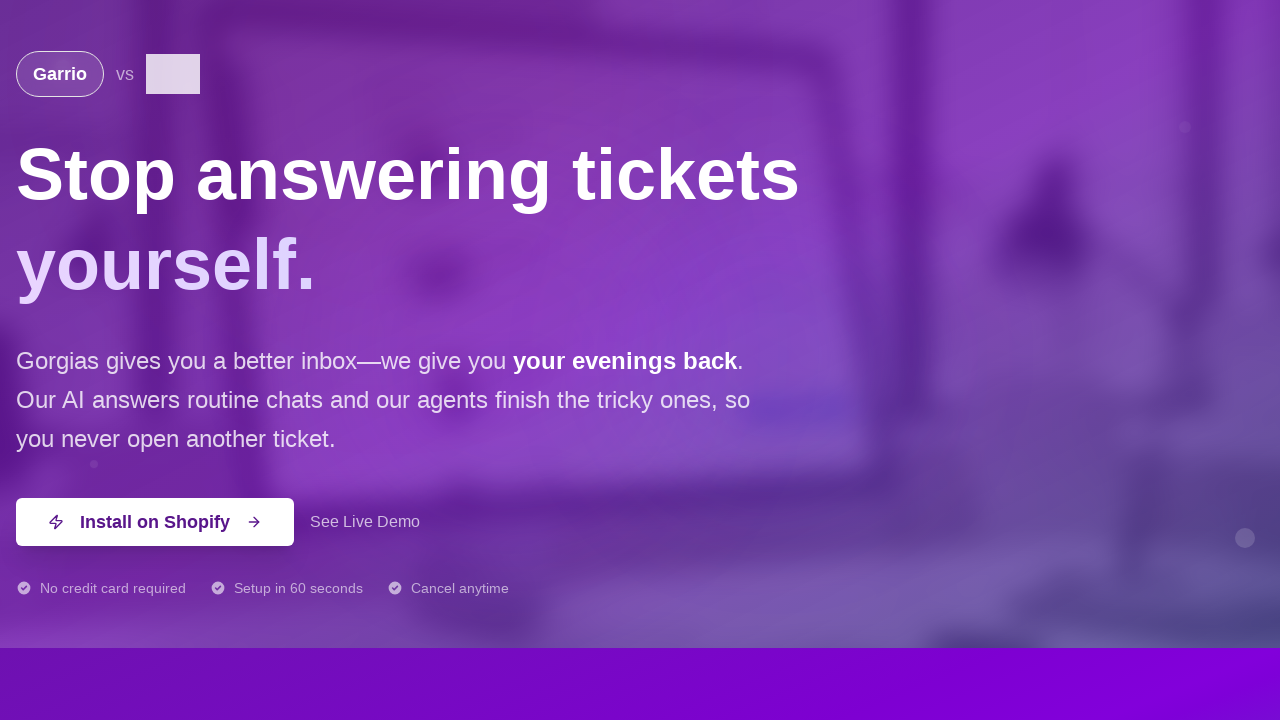

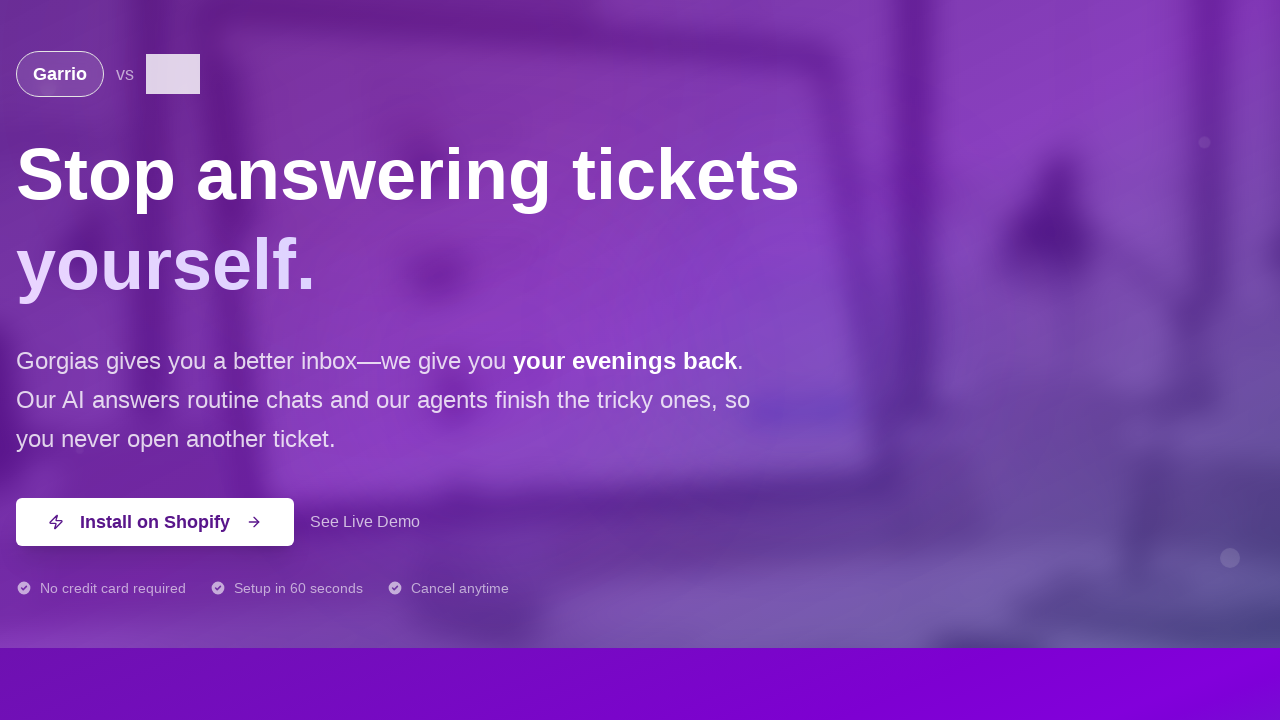